Tests double-click functionality by double-clicking a button element

Starting URL: https://selenium08.blogspot.com/2019/11/double-click.html

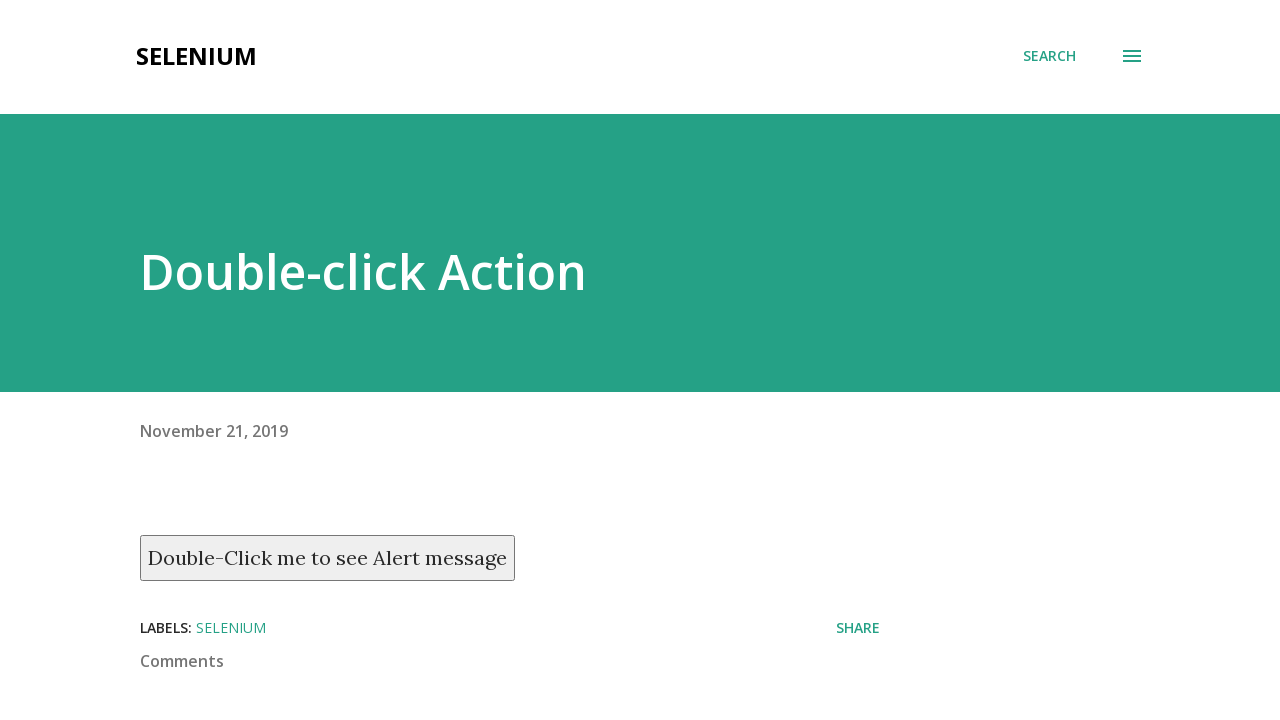

Double-clicked the button element with ondblclick handler at (328, 558) on xpath=//button[@ondblclick='myFunction()']
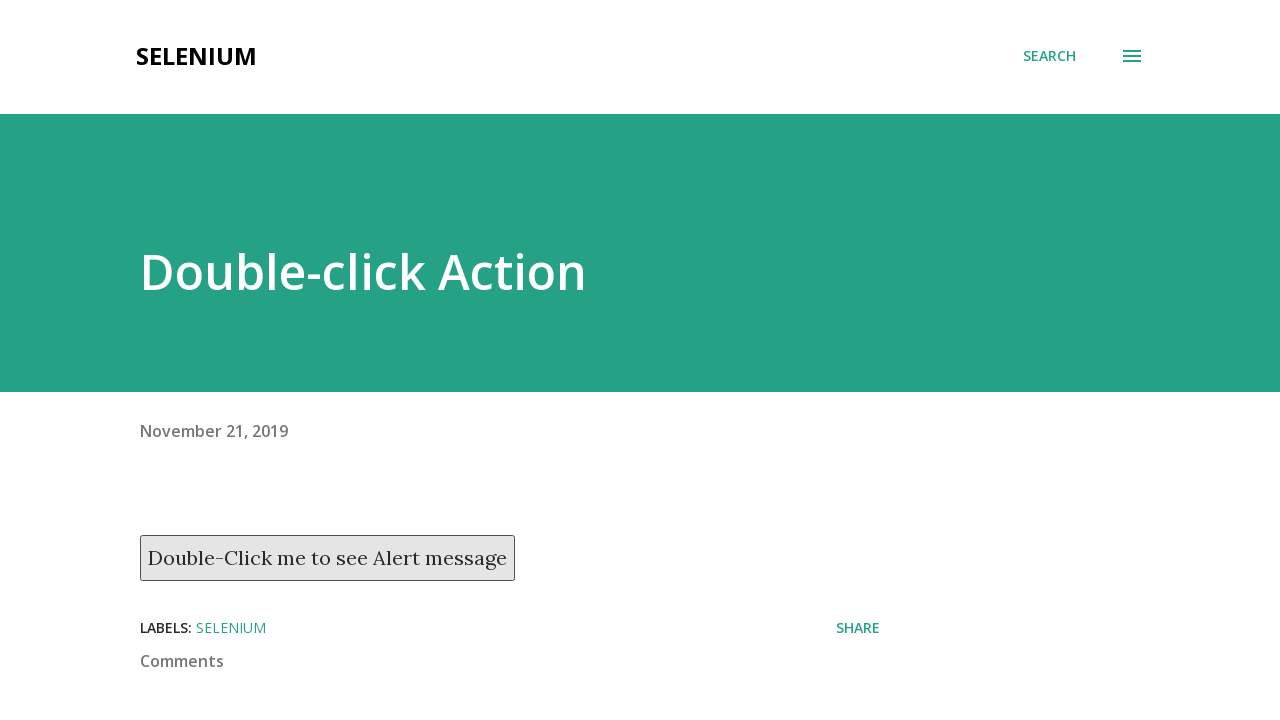

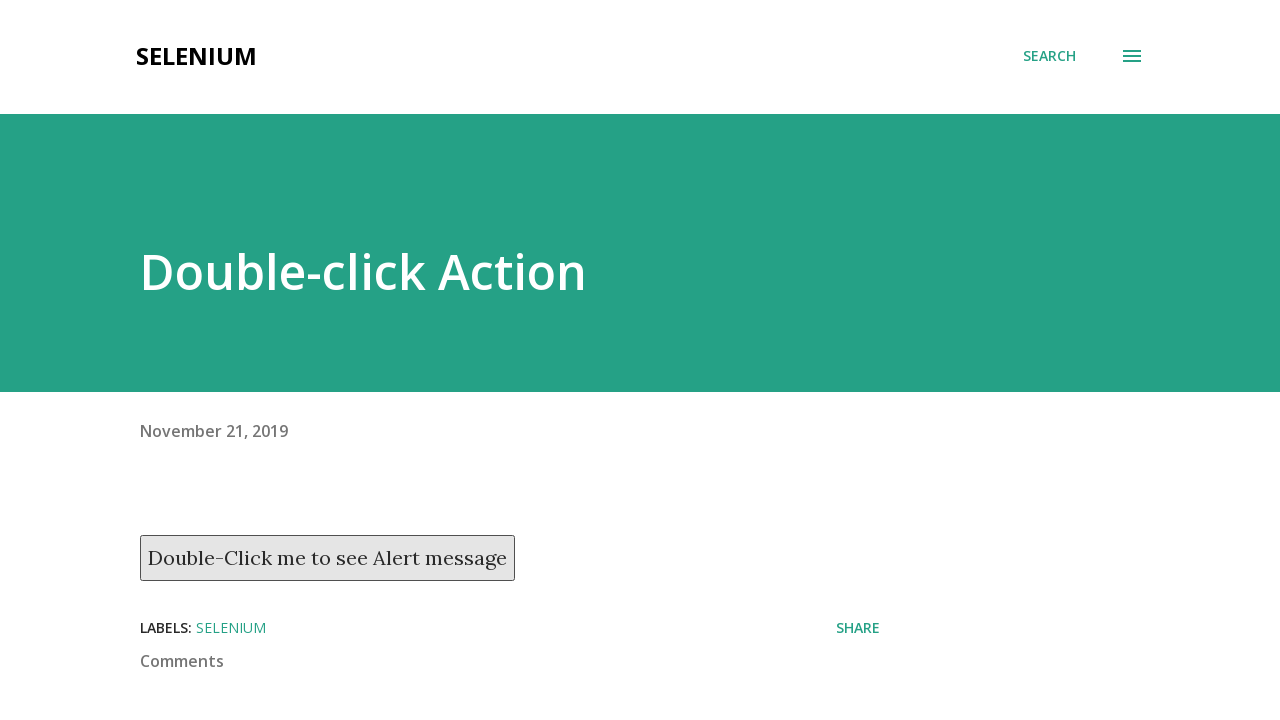